Tests the add/remove elements functionality by clicking the Add Element button, verifying the Delete button appears, clicking Delete, and verifying the page title text remains visible.

Starting URL: https://the-internet.herokuapp.com/add_remove_elements/

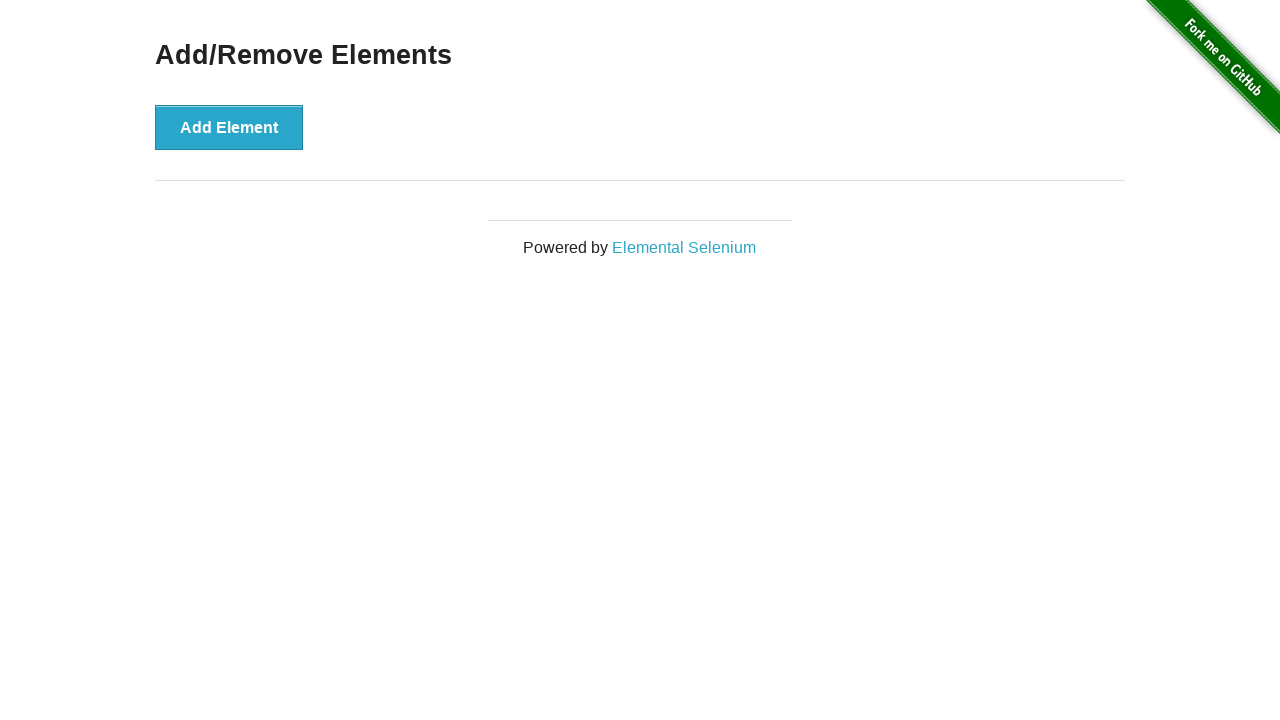

Clicked the Add Element button at (229, 127) on button[onclick='addElement()']
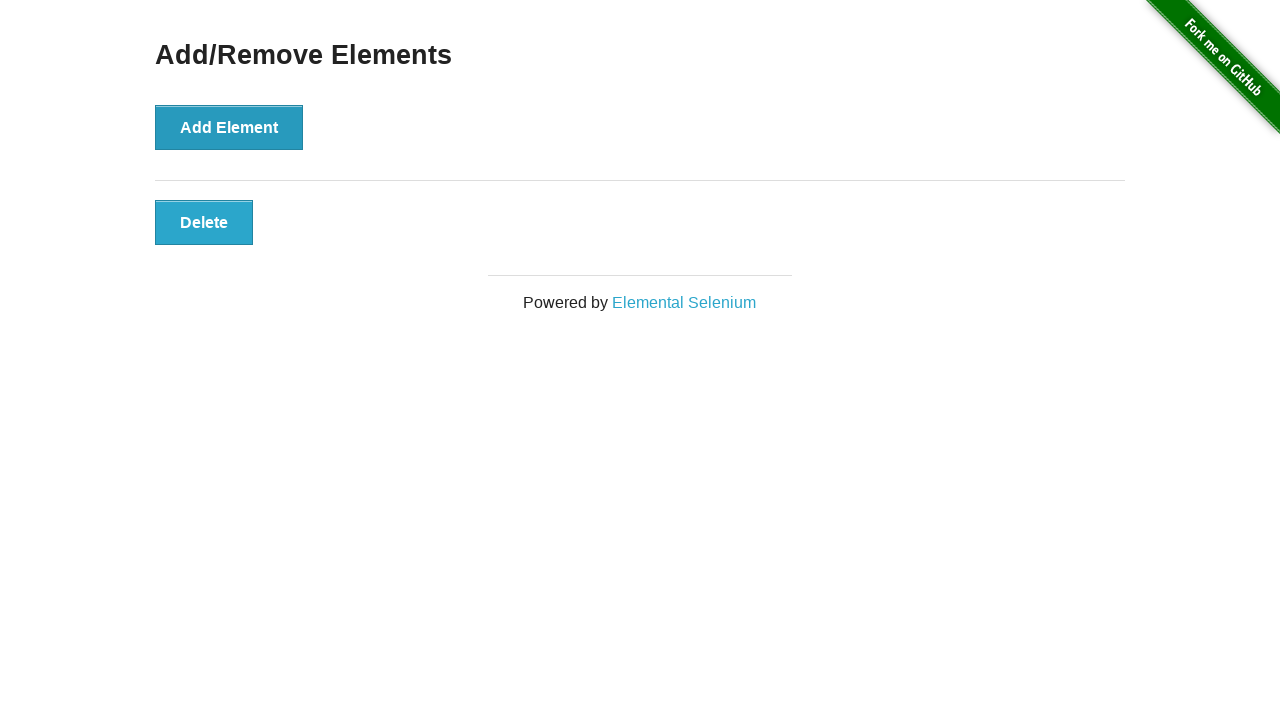

Delete button appeared and loaded
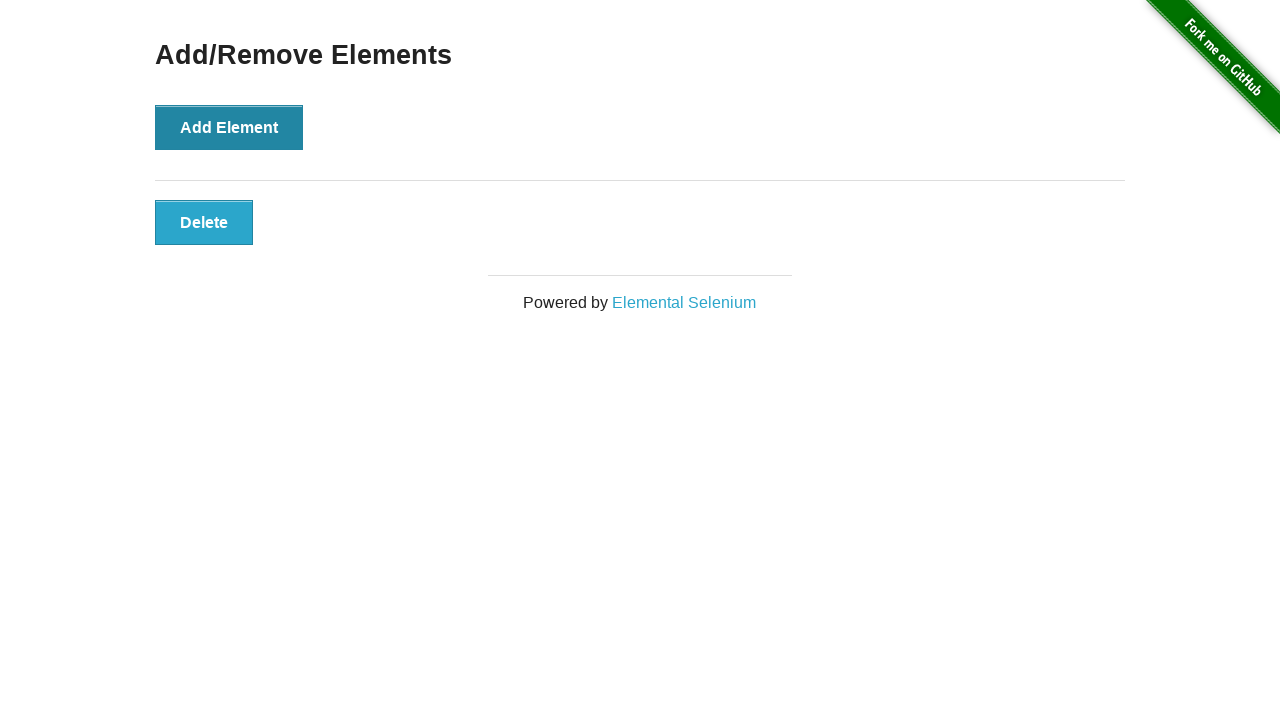

Verified Delete button is visible
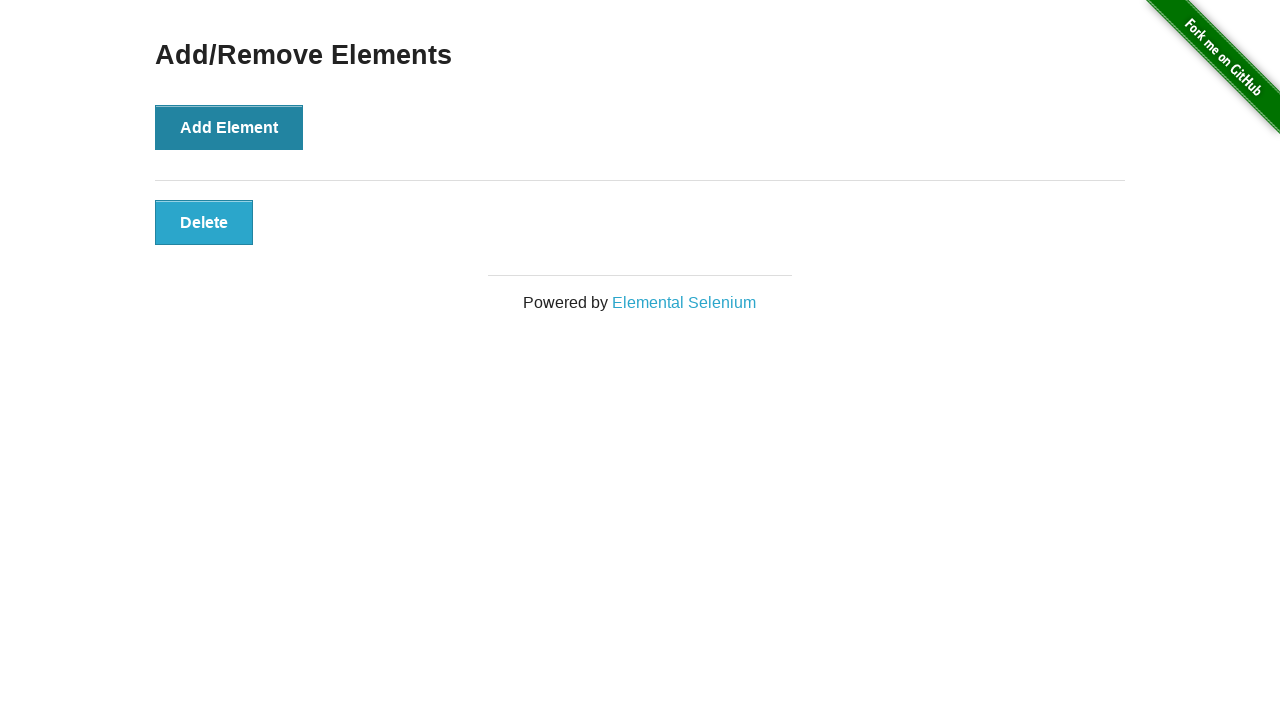

Clicked the Delete button at (204, 222) on button.added-manually
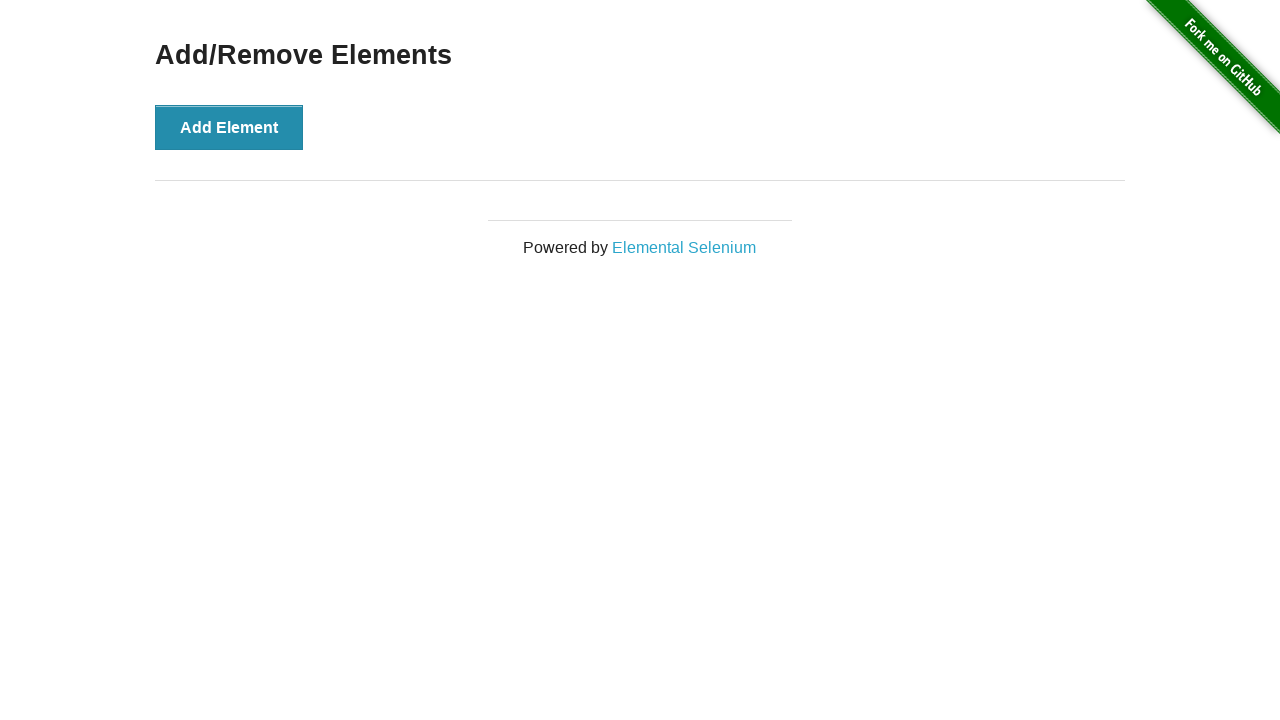

Page title heading loaded
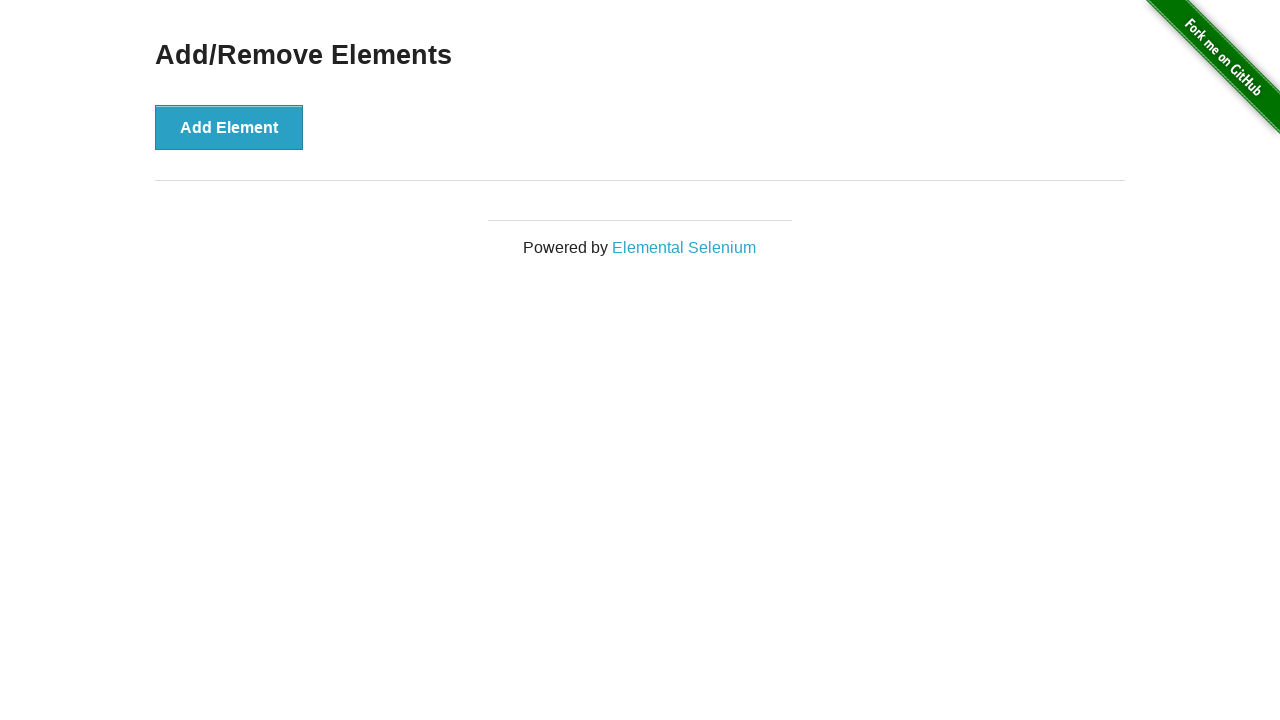

Verified 'Add/Remove Elements' page title remains visible
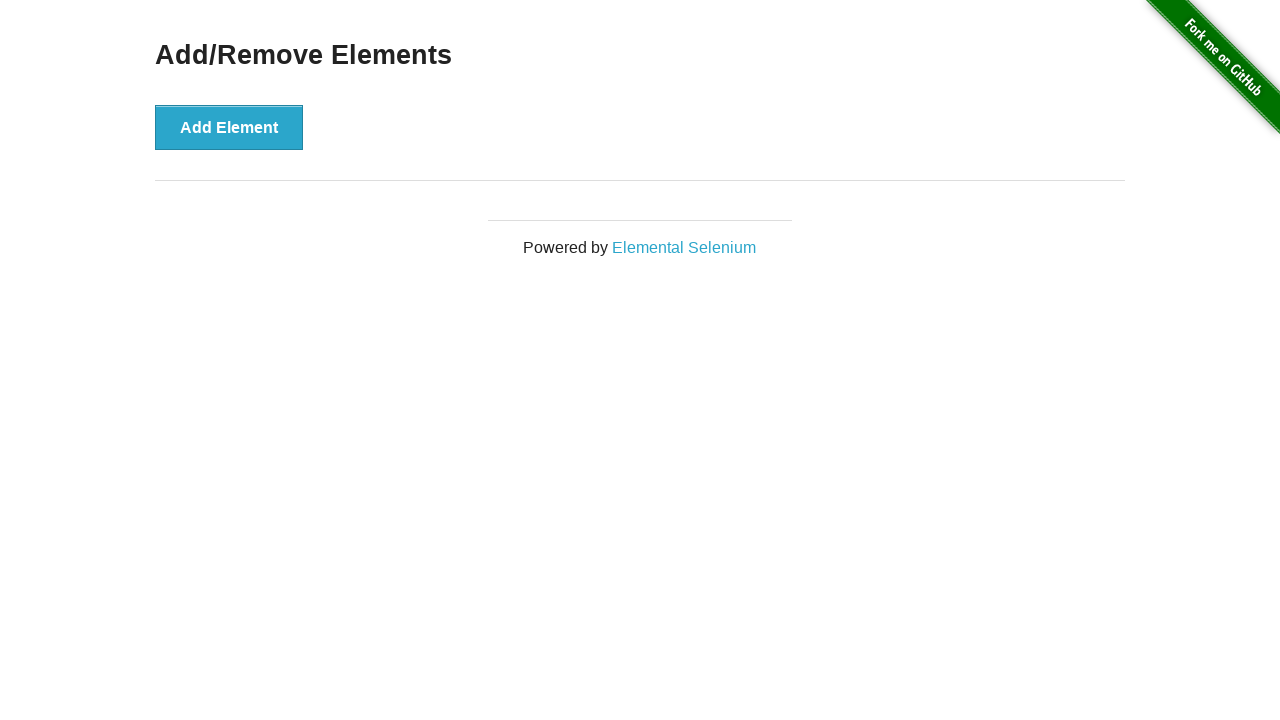

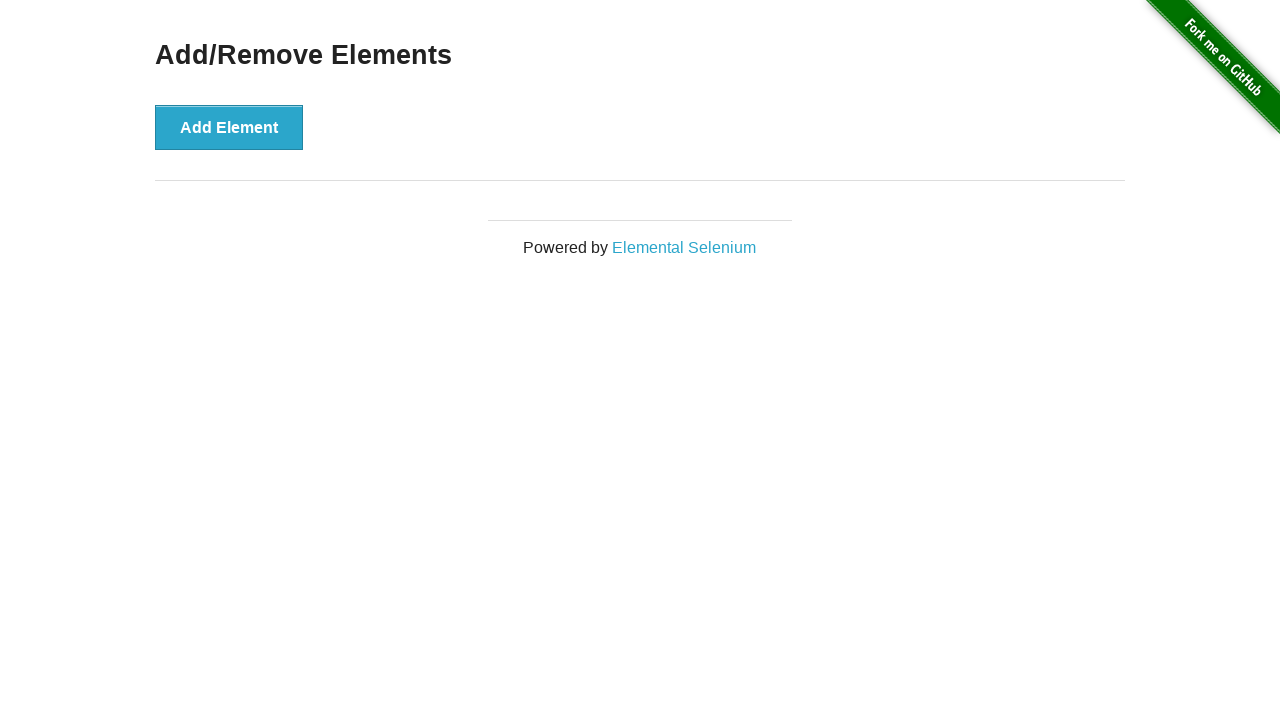